Tests the slider widget by clicking on the slider control

Starting URL: https://demoqa.com/slider

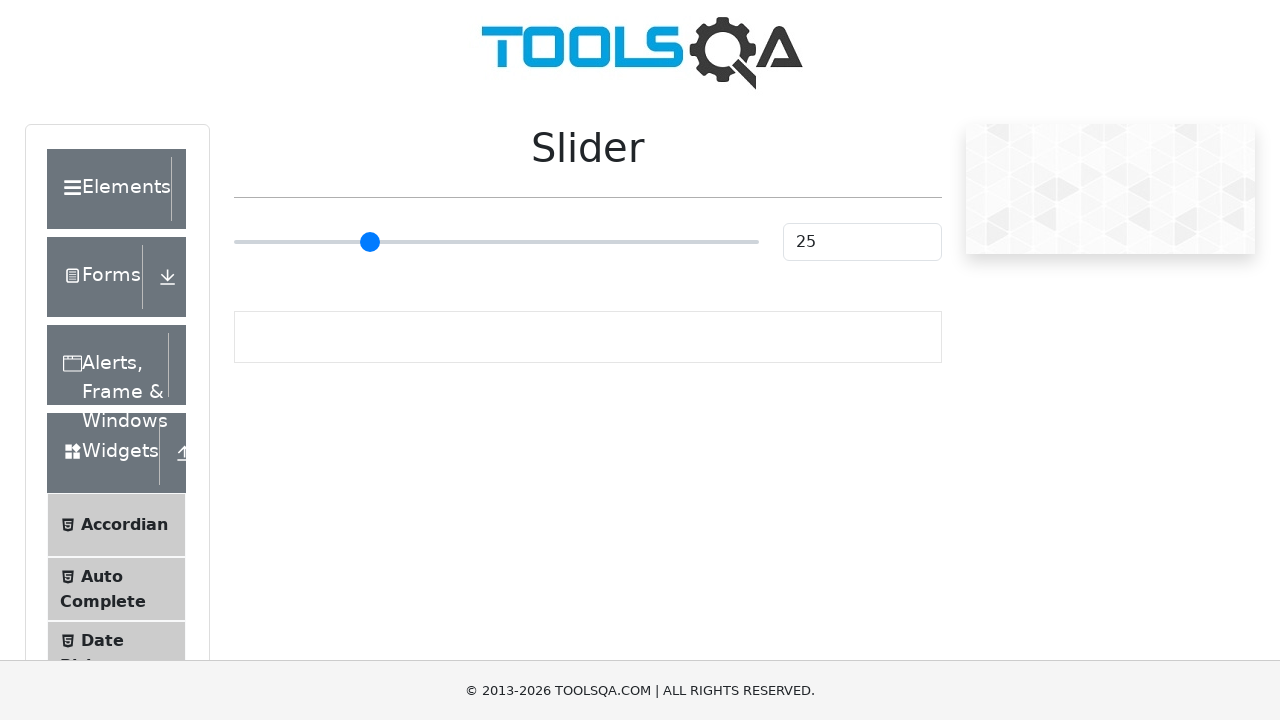

Clicked on the slider control at (496, 242) on input[type='range']
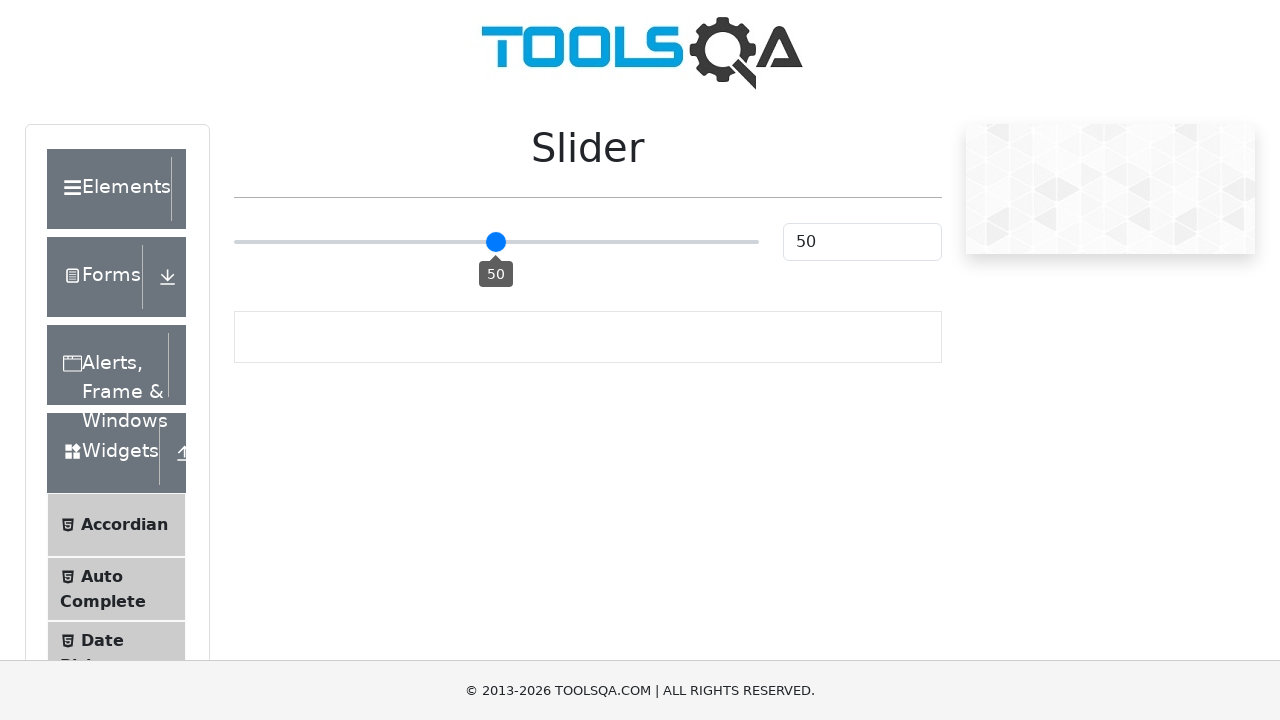

Waited 500ms for slider interaction to complete
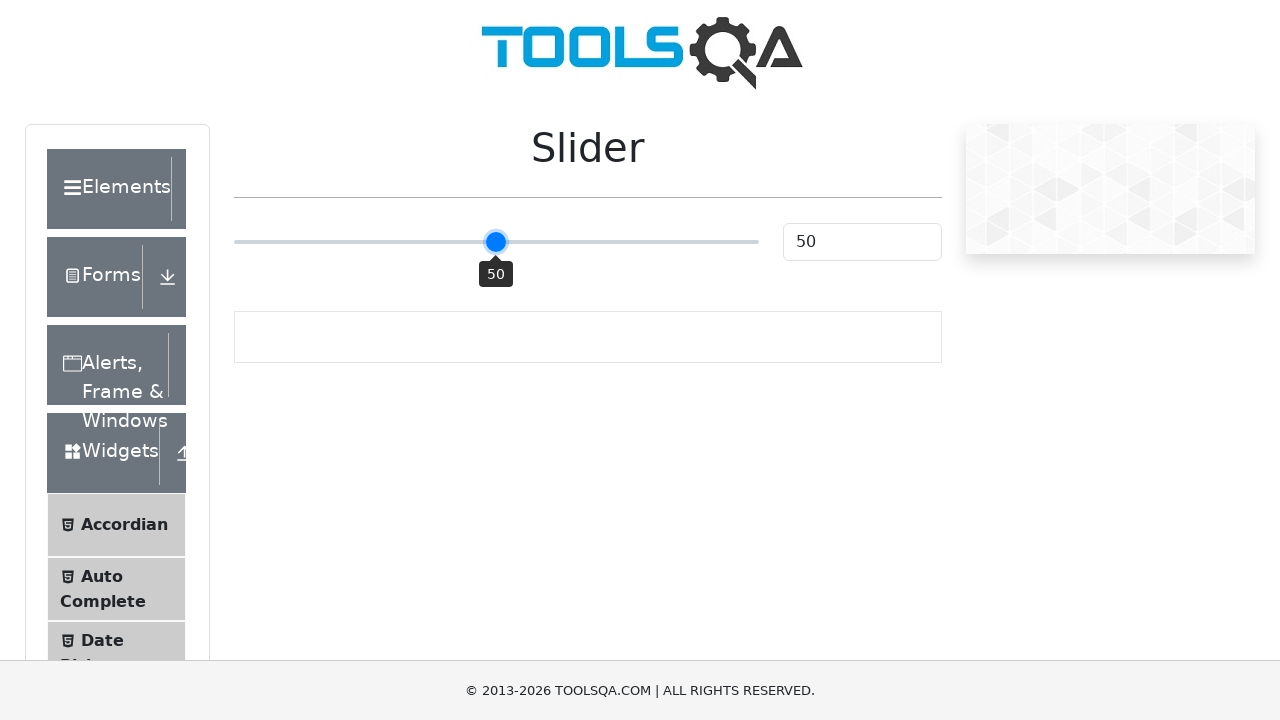

Clicked on the slider value display at (862, 242) on #sliderValue
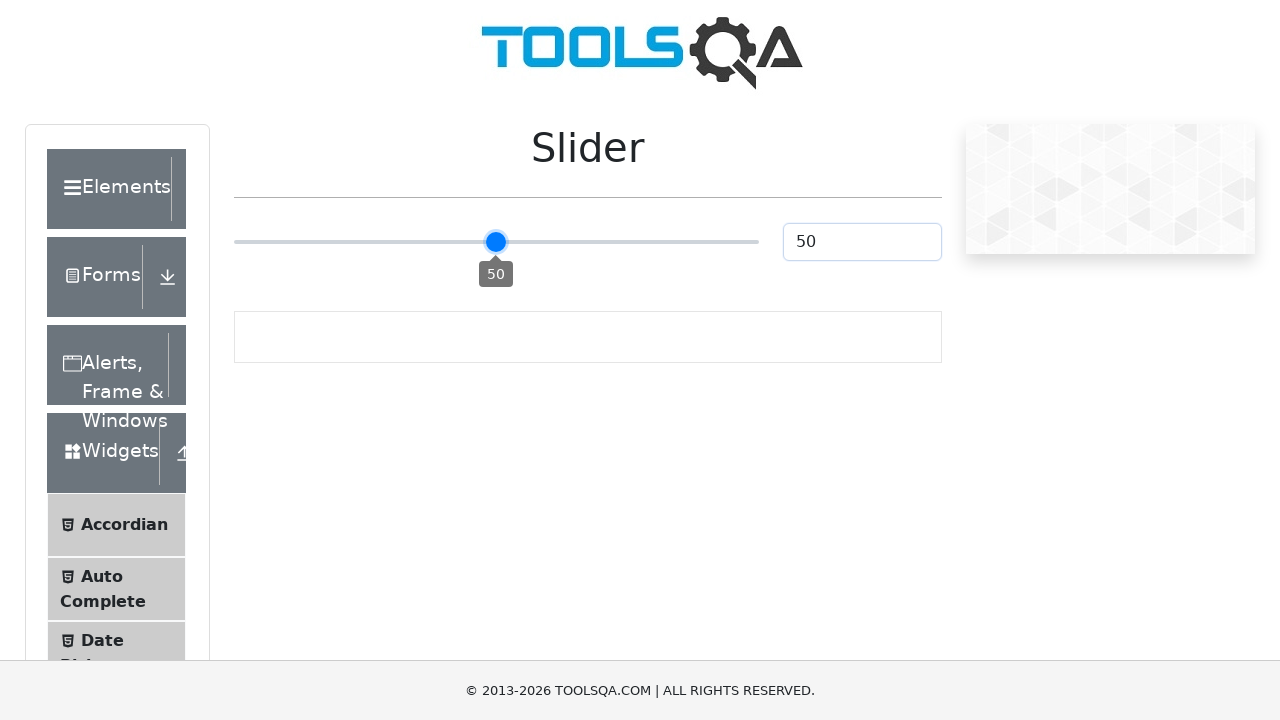

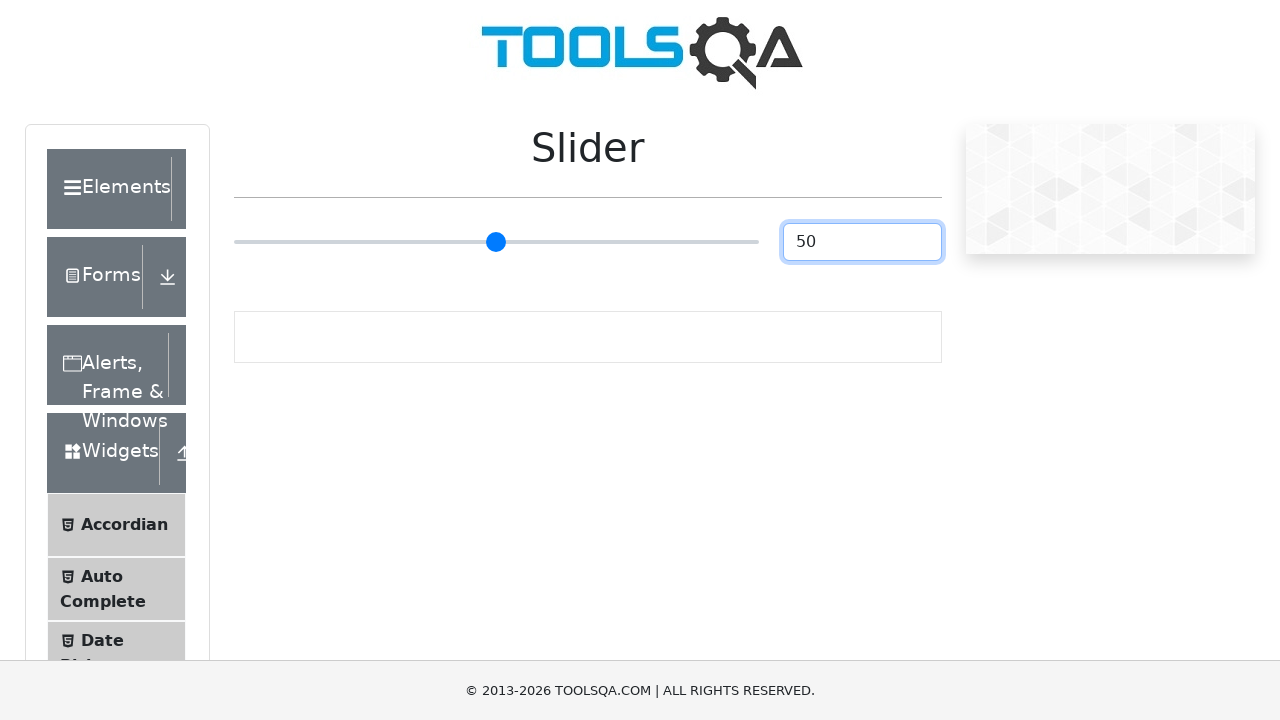